Tests JavaScript confirm dialog by clicking a button that triggers a confirm alert, then dismissing it

Starting URL: https://automationfc.github.io/basic-form/index.html

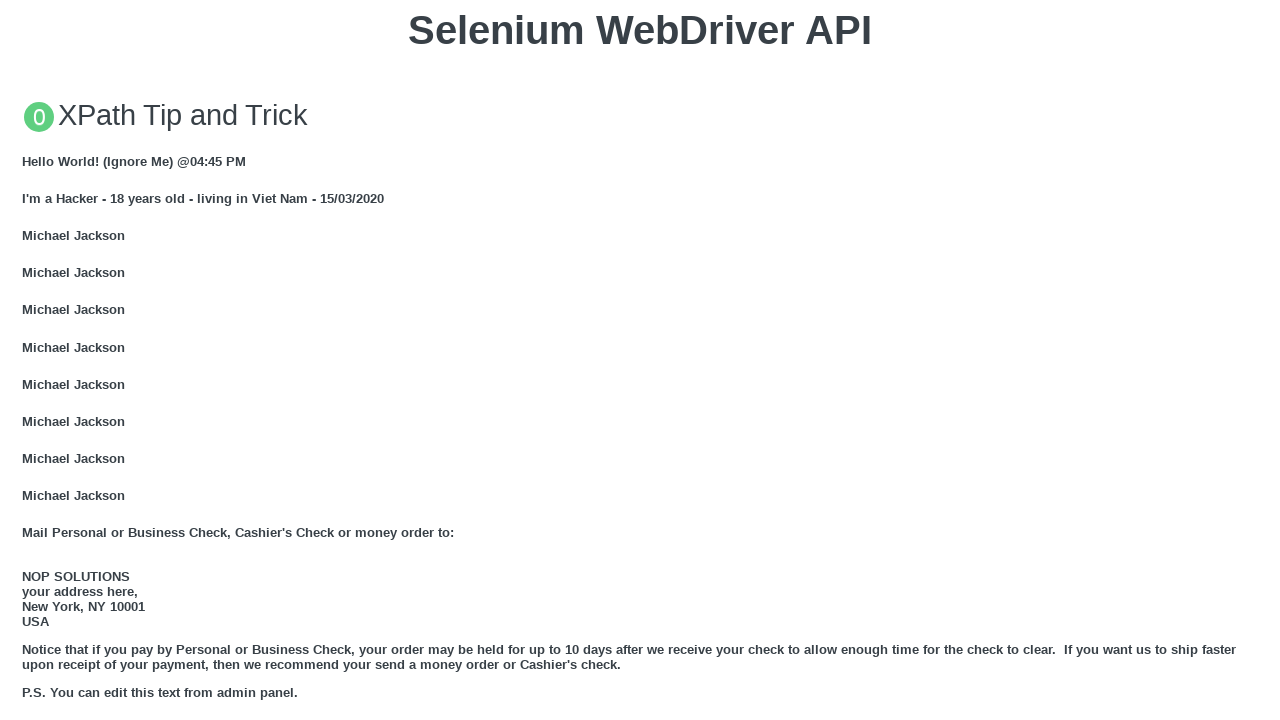

Set up dialog handler to dismiss confirm alerts
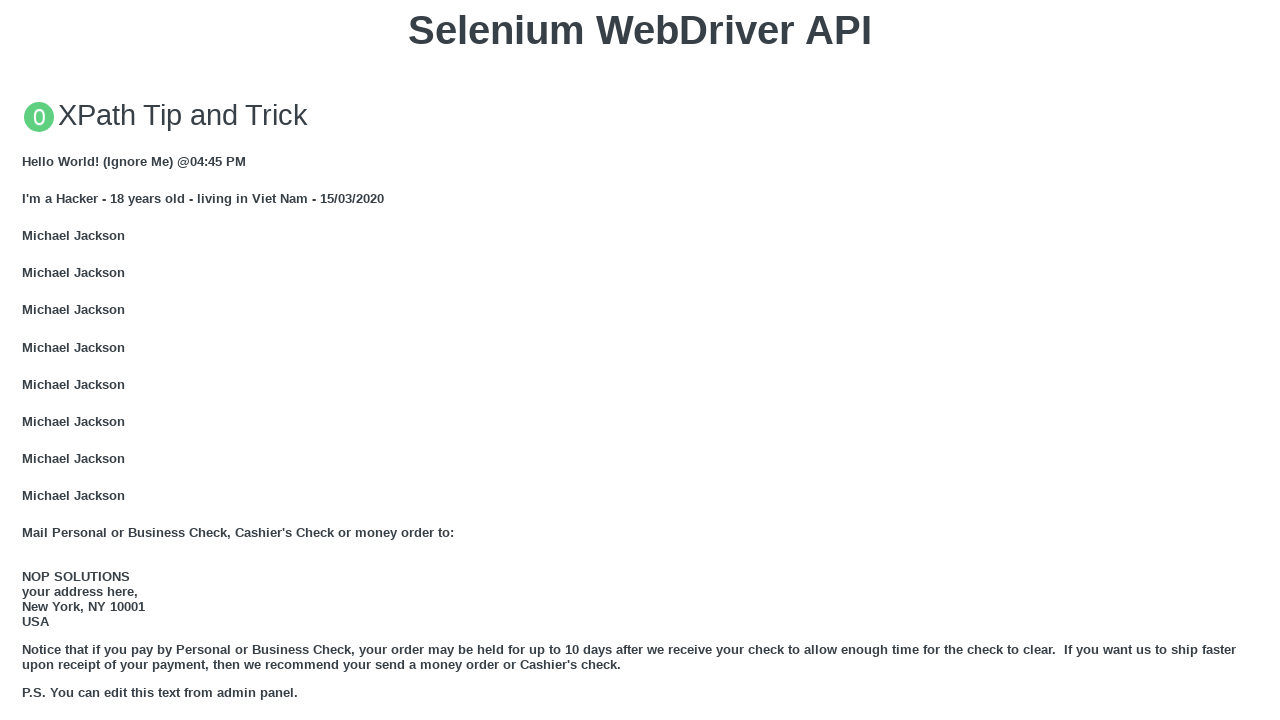

Clicked 'Click for JS Confirm' button to trigger confirm dialog at (640, 360) on xpath=//button[text()='Click for JS Confirm']
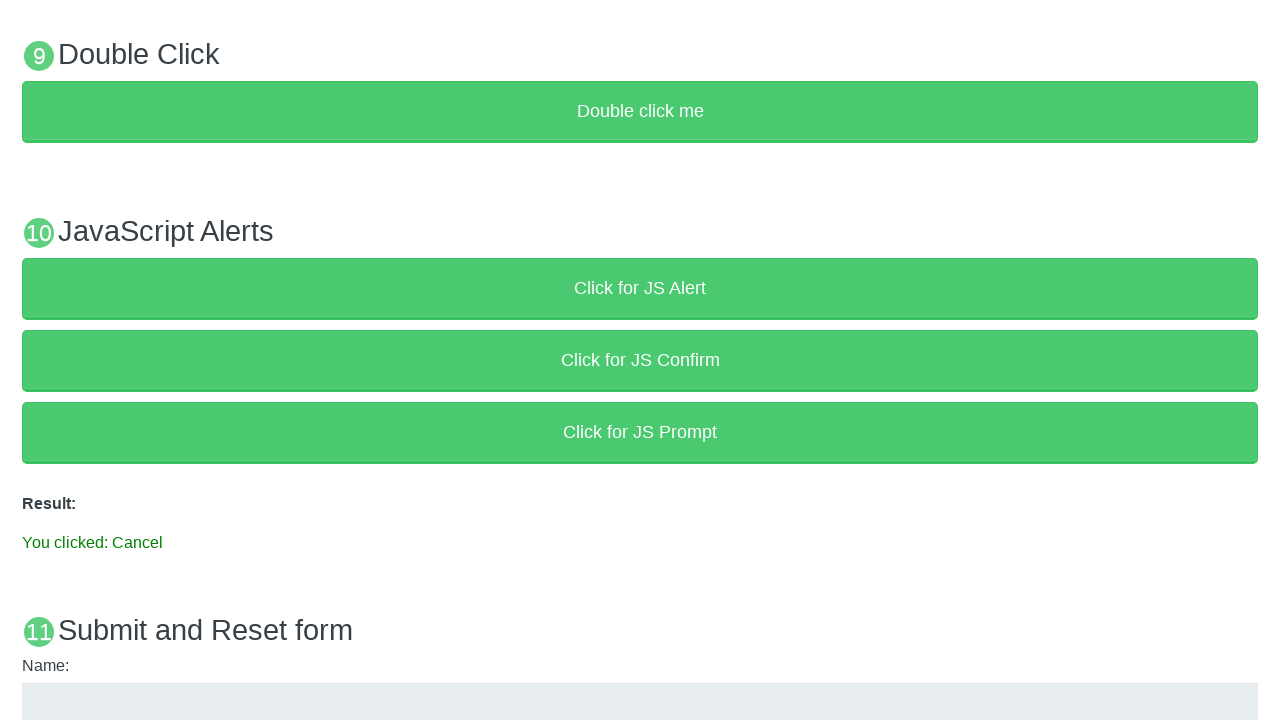

Result element loaded after dismissing confirm dialog
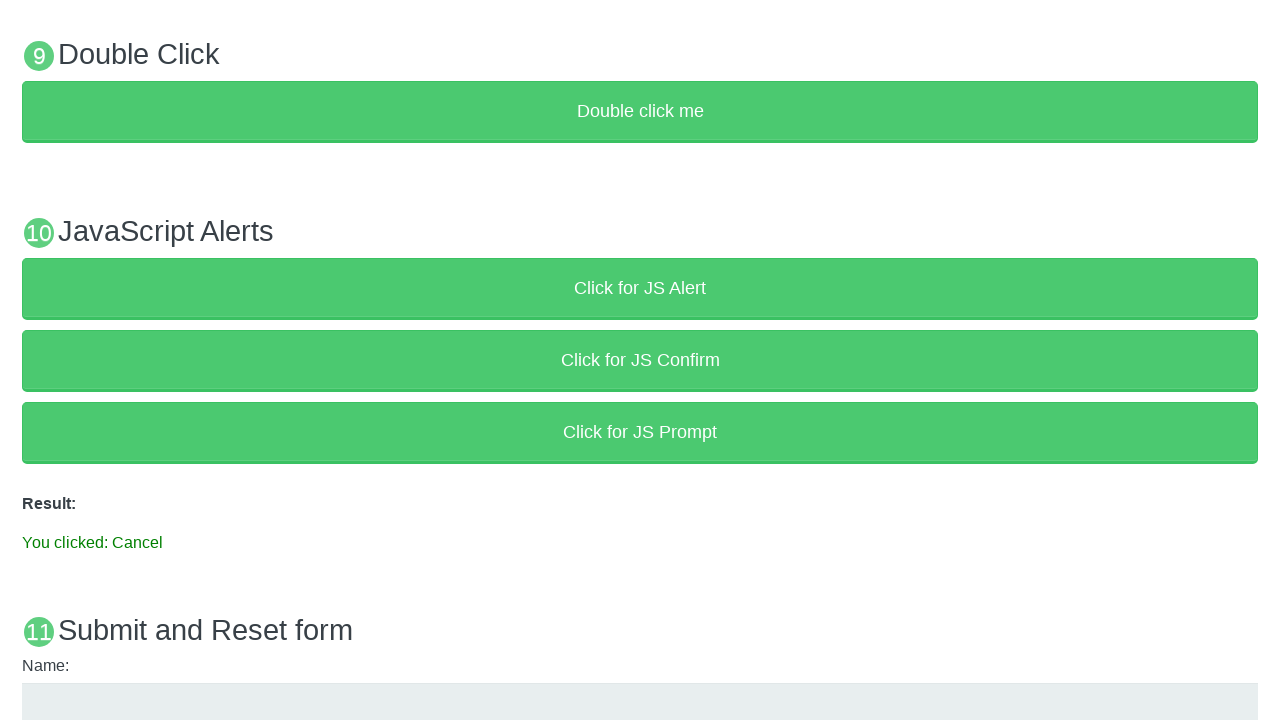

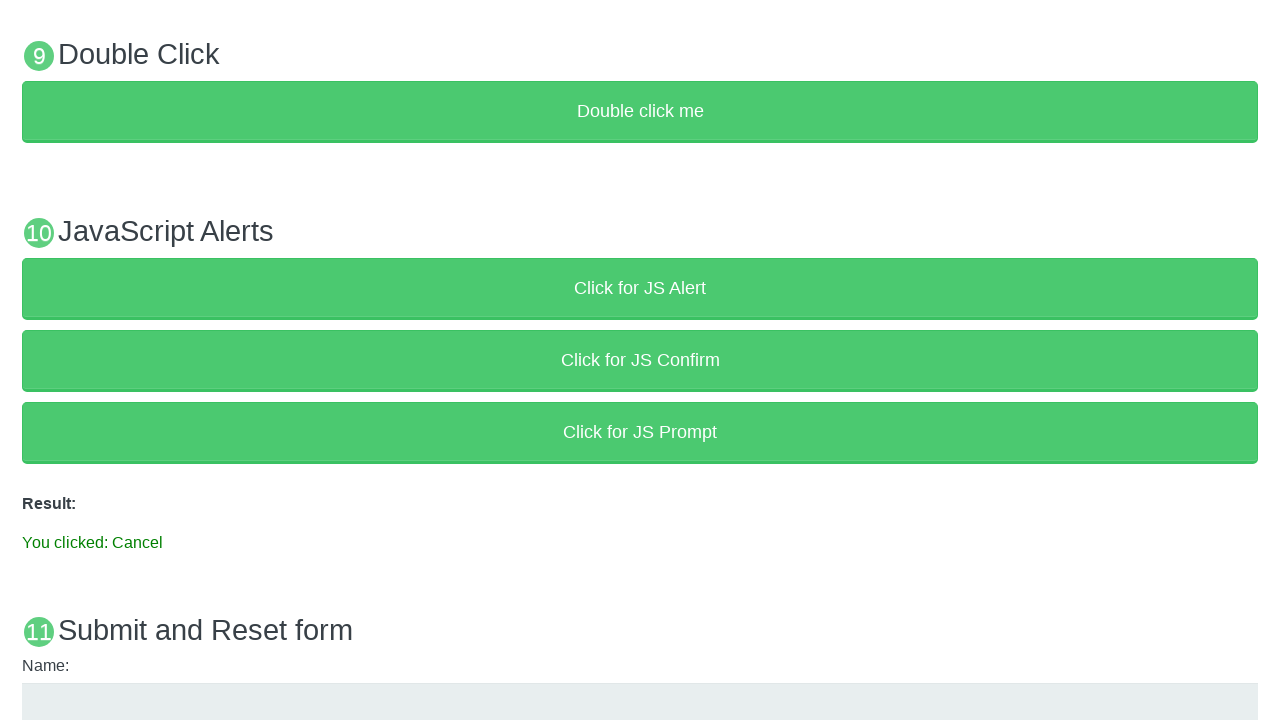